Tests navigation by clicking the "Getting started" button and verifying the URL changes to the intro documentation page

Starting URL: https://playwright.dev/

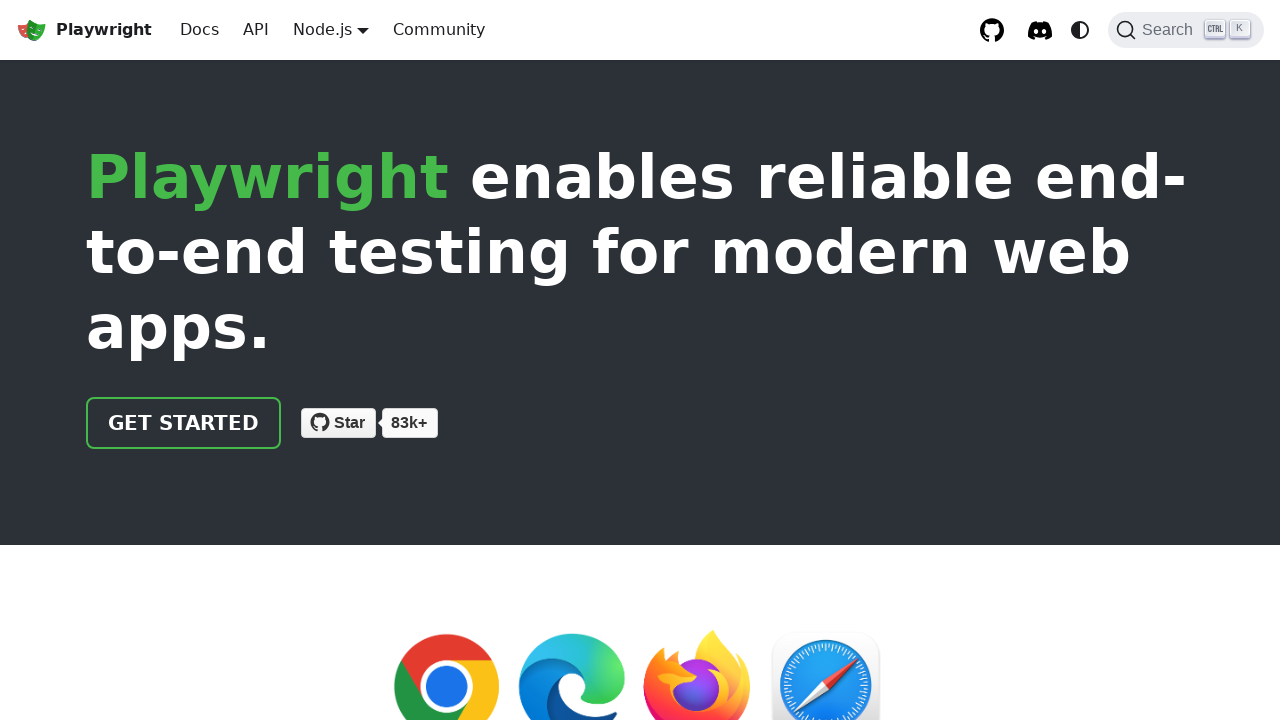

Waited for page to fully load (networkidle)
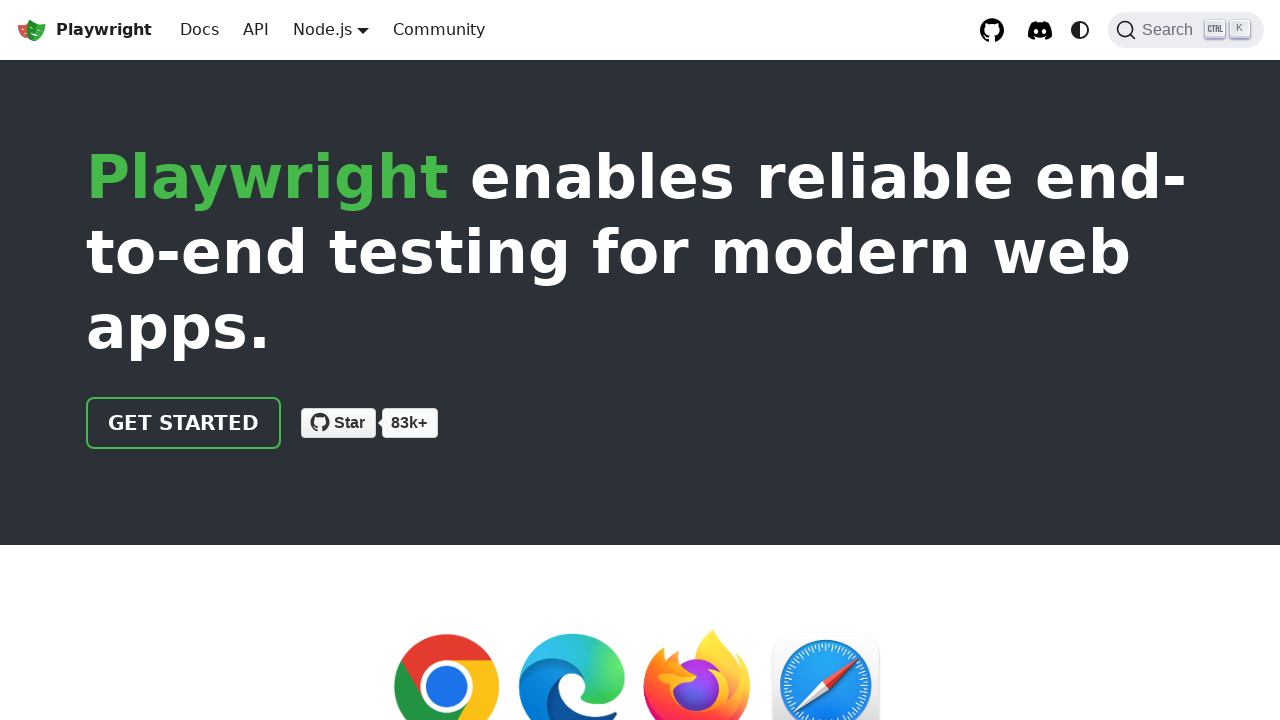

Clicked the 'Getting started' button at (146, 533) on text=Getting started
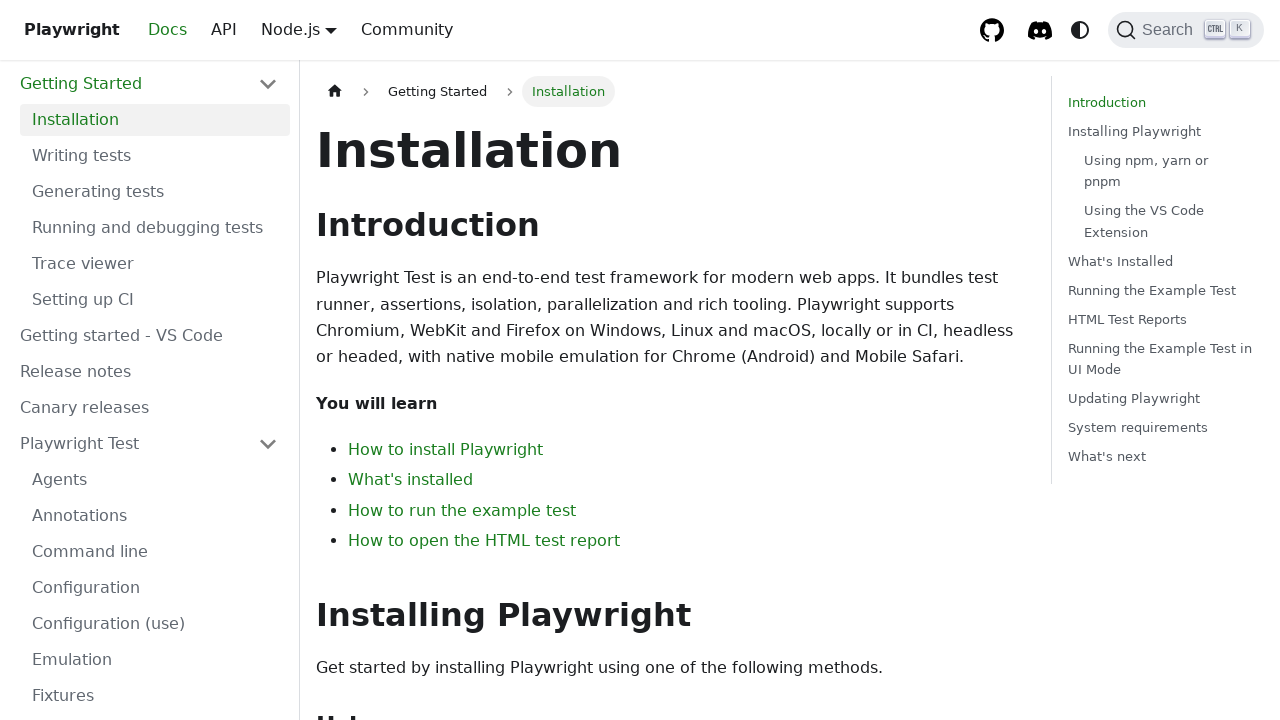

Navigation completed to intro documentation page
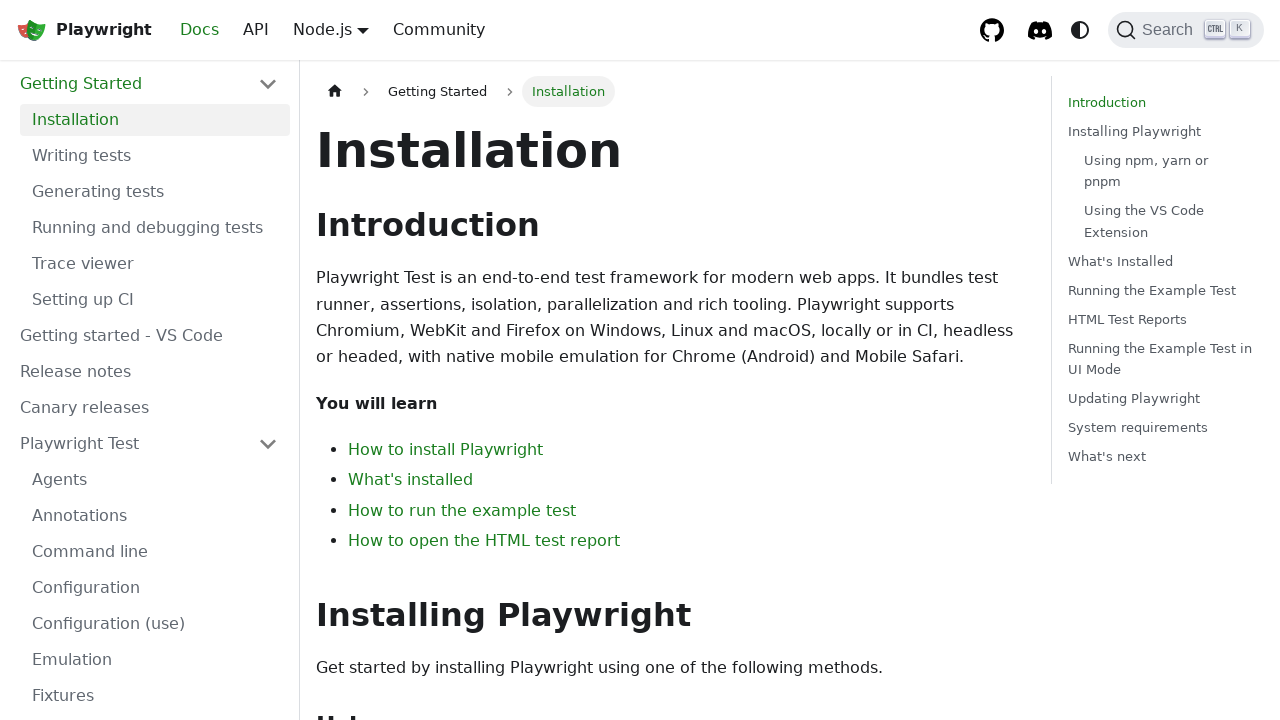

Verified URL is https://playwright.dev/docs/intro
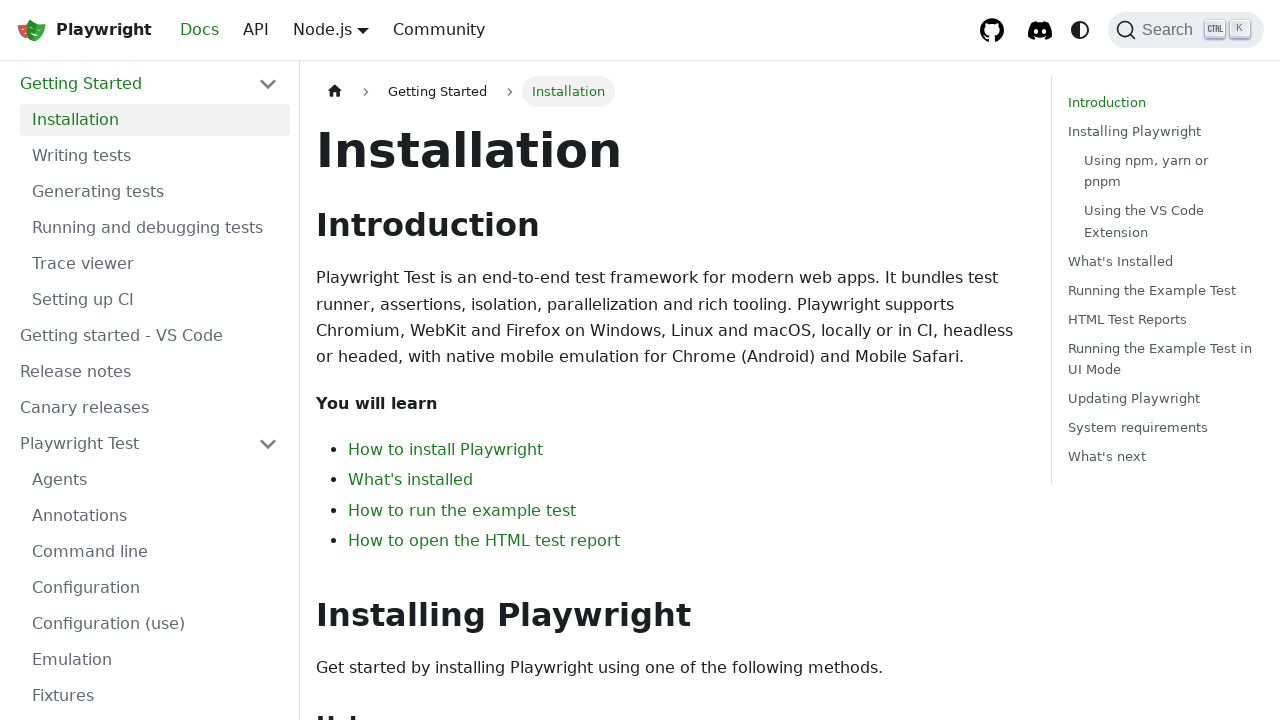

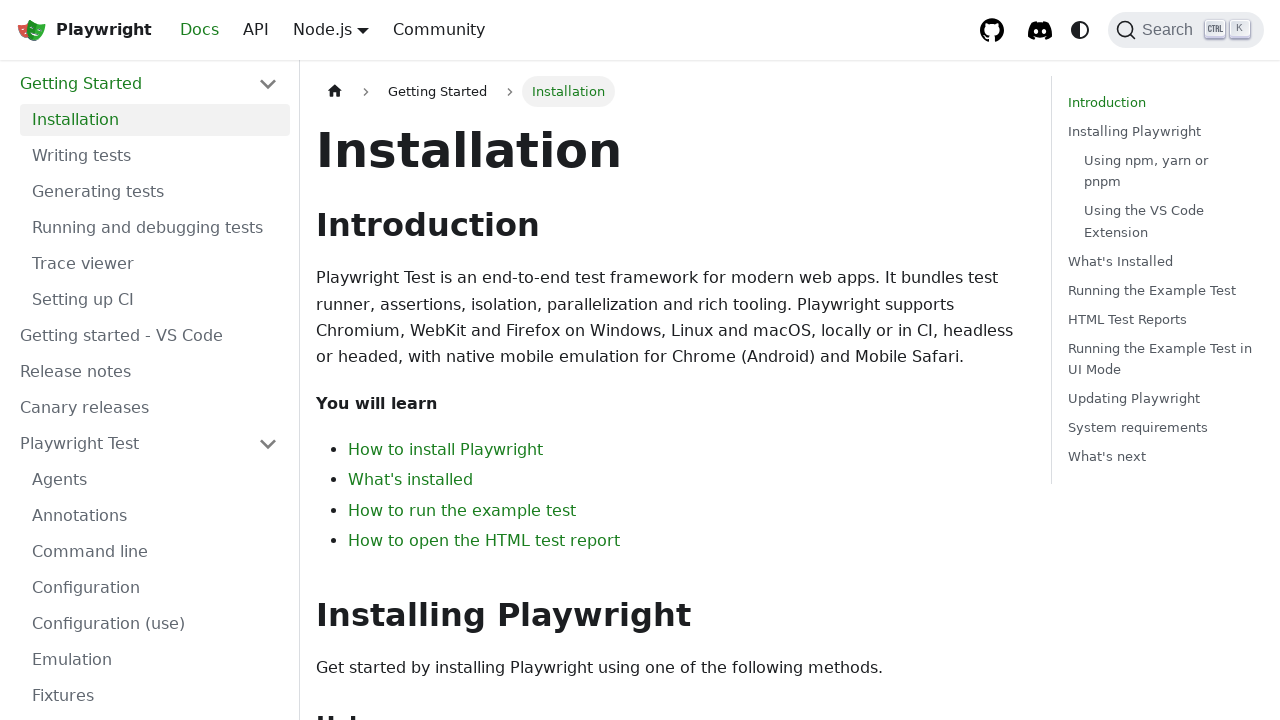